Tests dynamic content loading by clicking a Start button and verifying that "Hello World!" text appears after loading completes (with longer wait timeout).

Starting URL: https://automationfc.github.io/dynamic-loading/

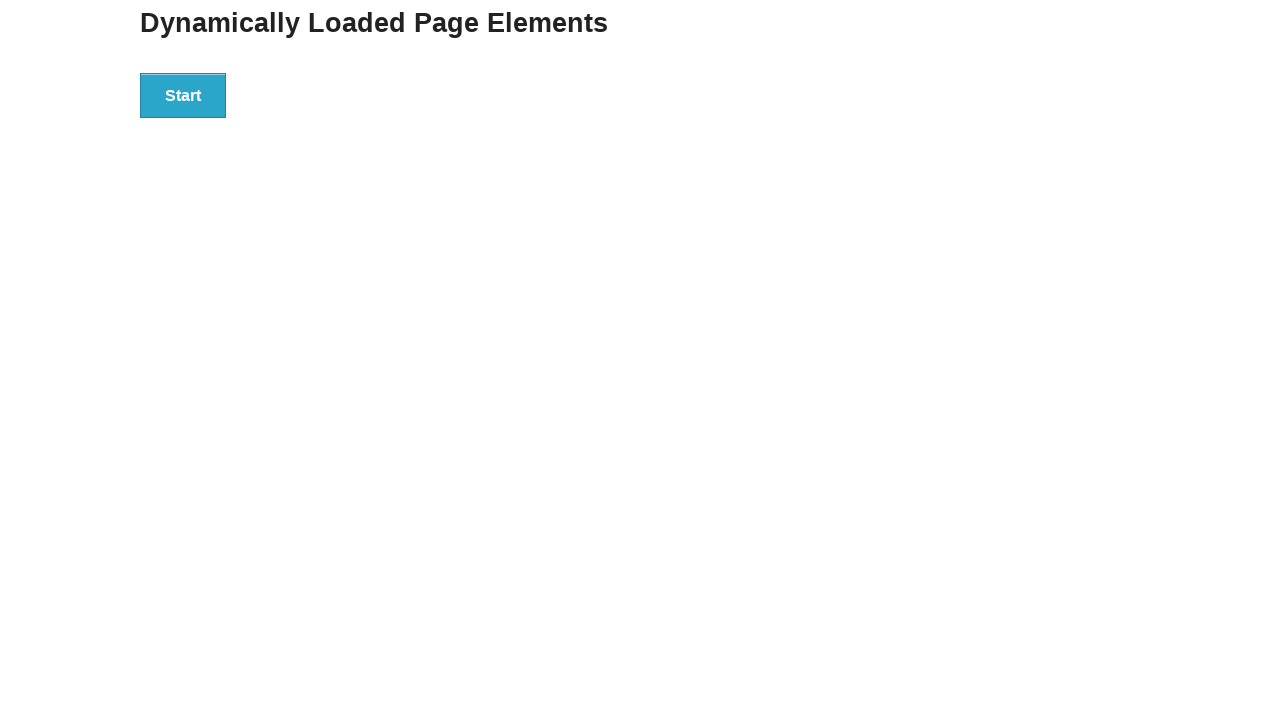

Clicked the Start button to begin dynamic loading at (183, 95) on xpath=//button[text()='Start']
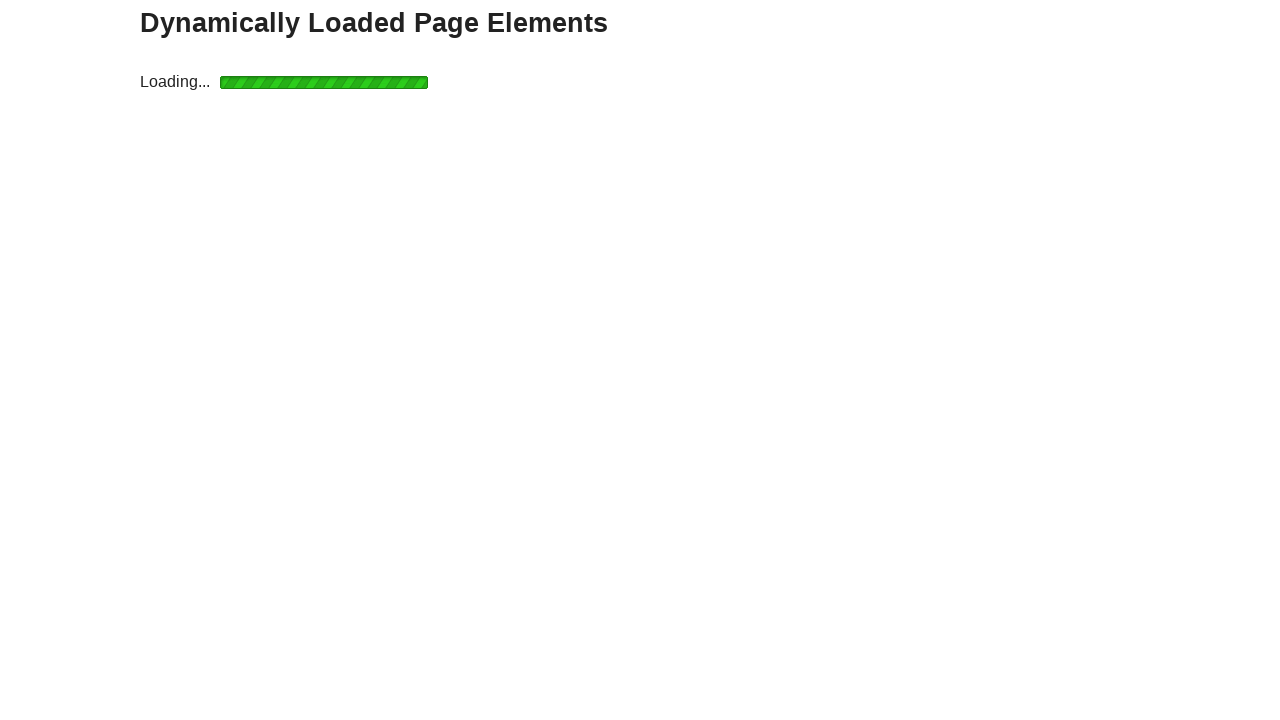

Waited for h4 element to appear (Hello World! text)
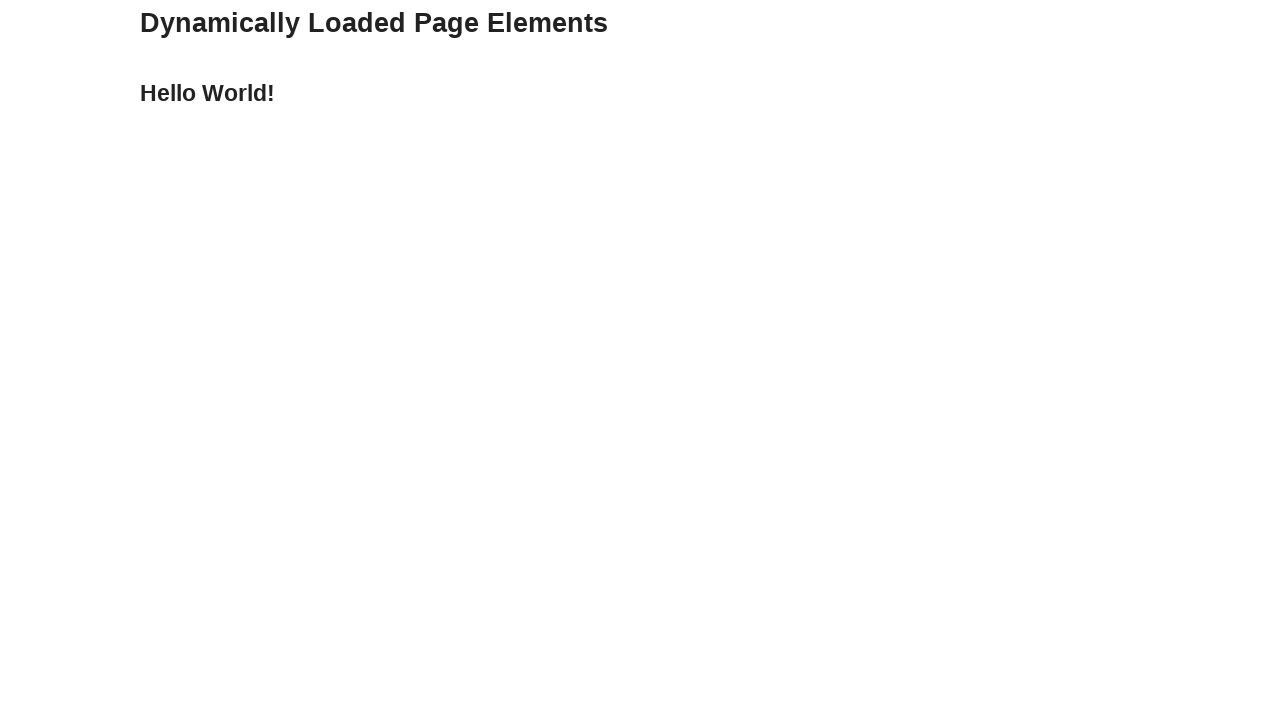

Verified that h4 element contains 'Hello World!' text
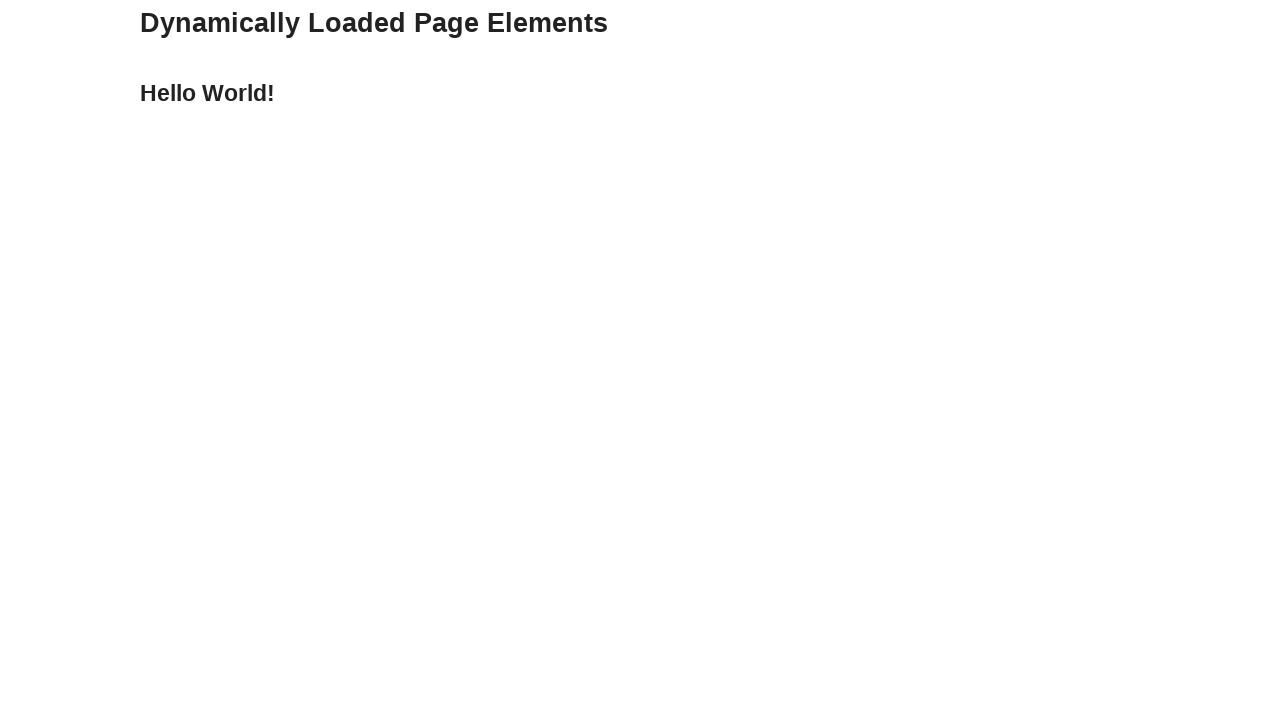

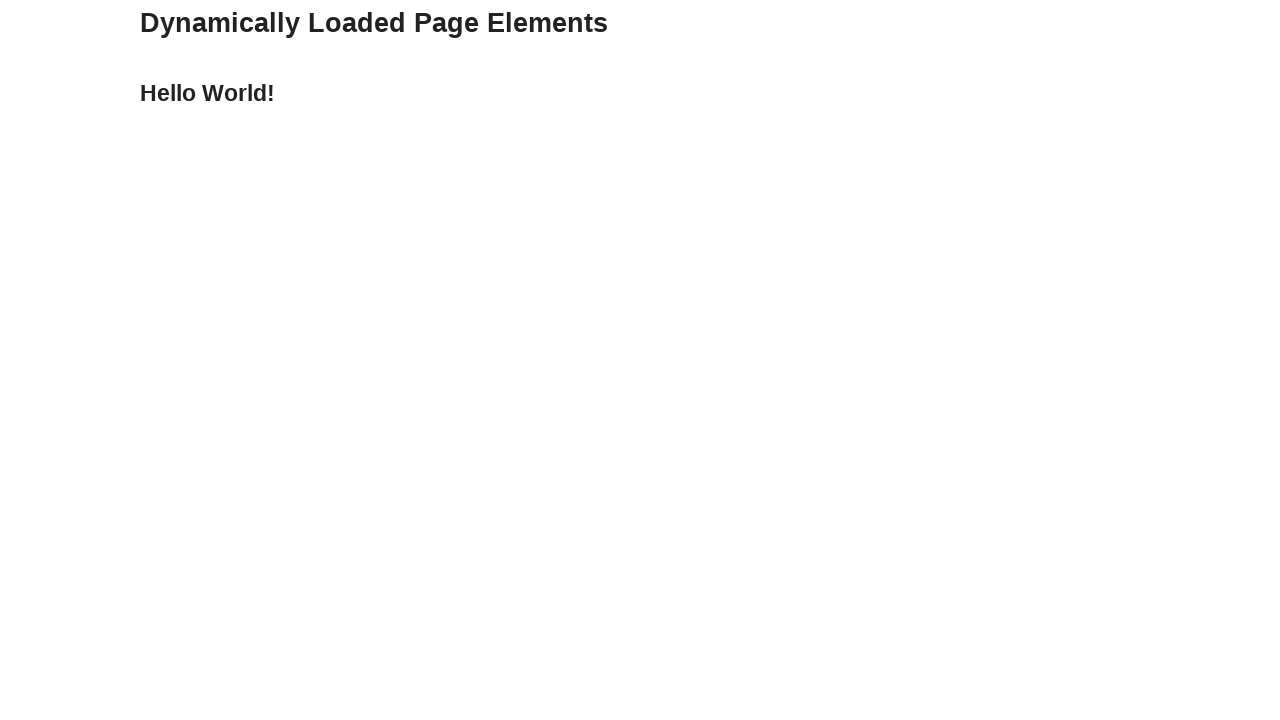